Opens the Ajio shopping website homepage and verifies the page loads successfully by waiting for the page to be ready.

Starting URL: https://www.ajio.com/

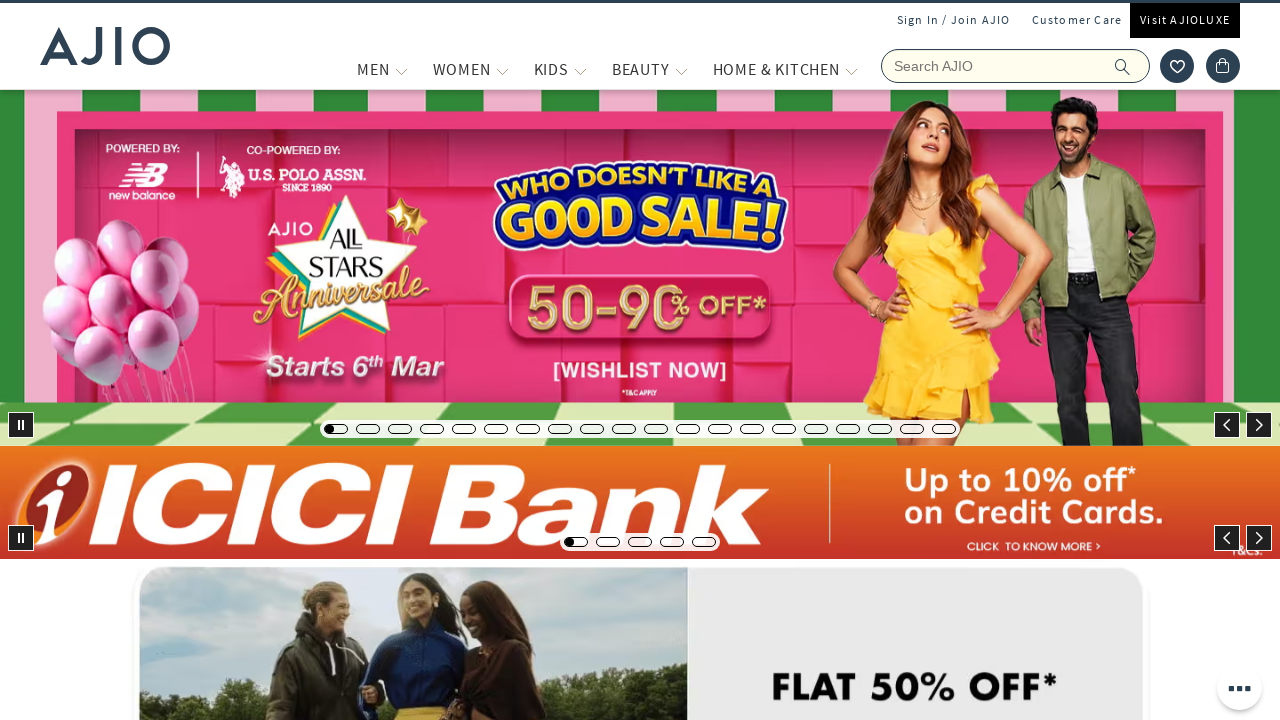

Set viewport size to 1920x1080
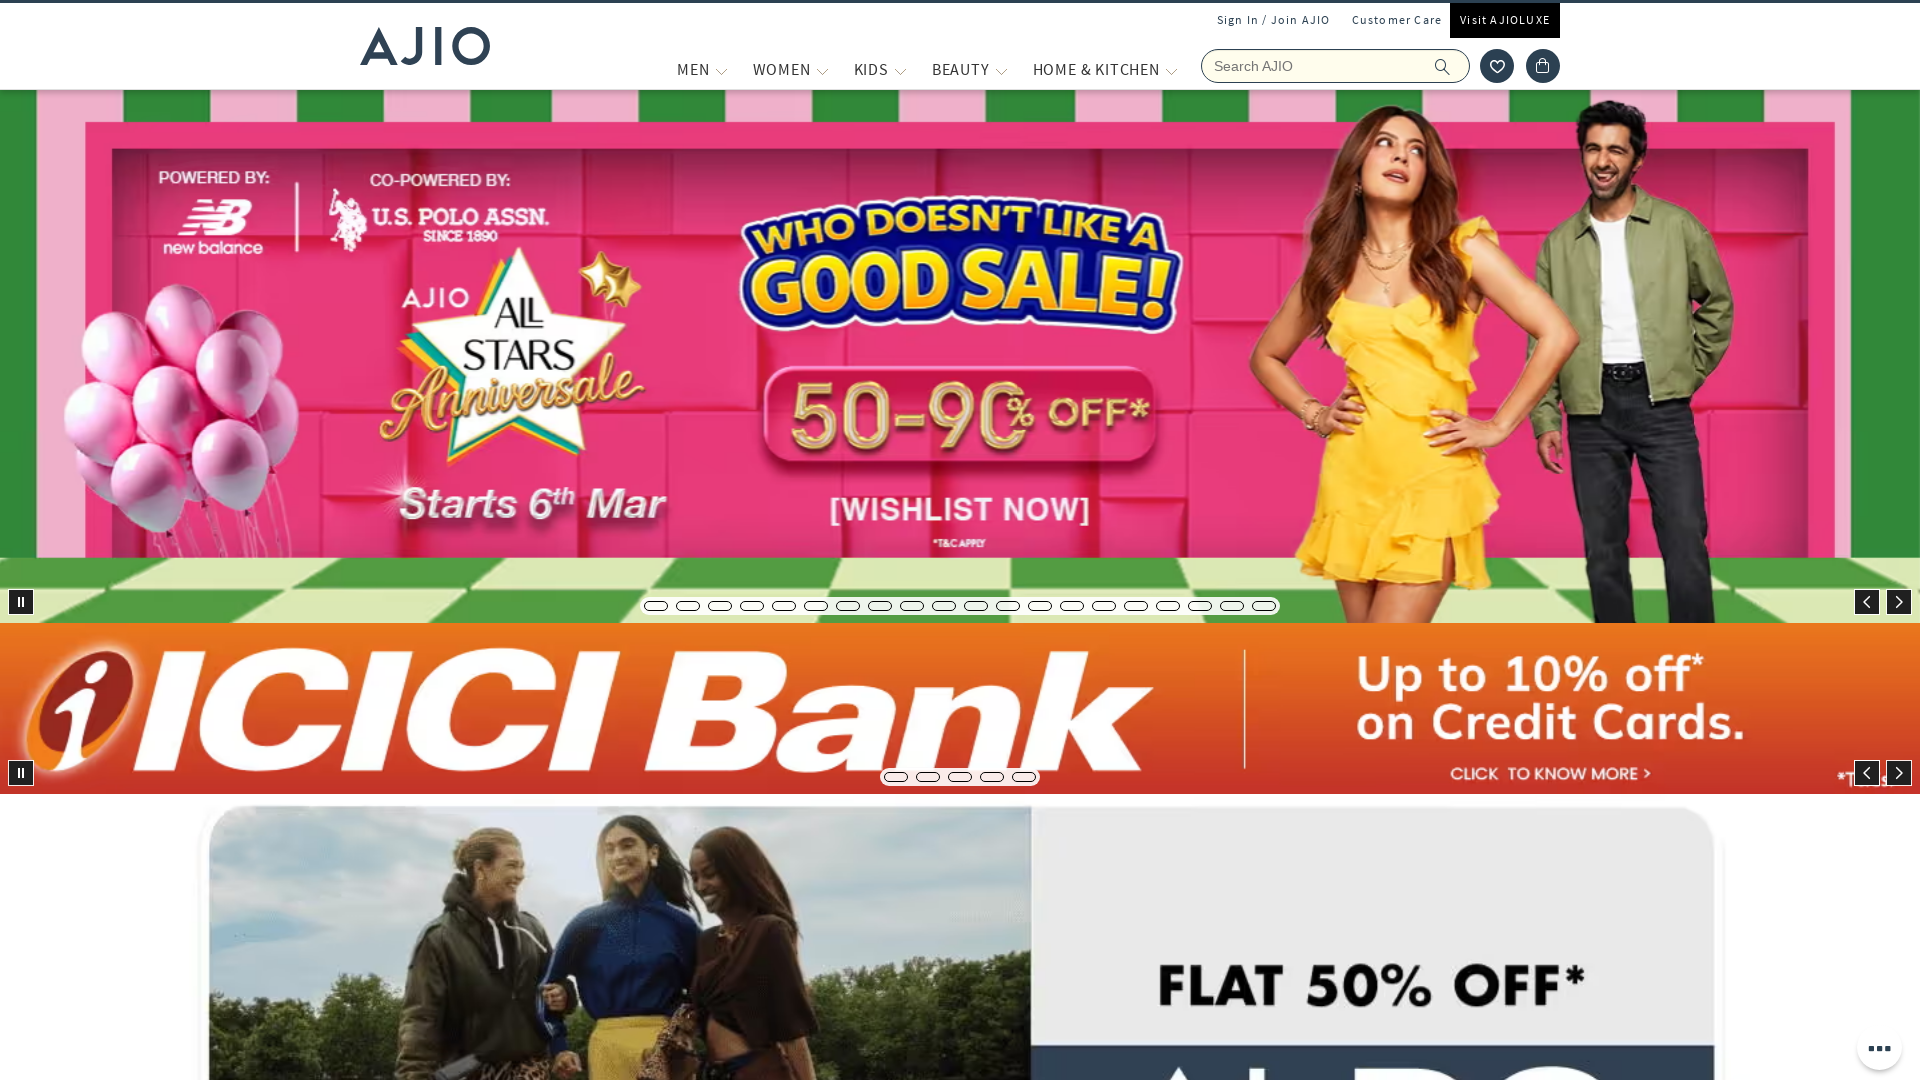

Waited for page to reach networkidle state - Ajio homepage loaded successfully
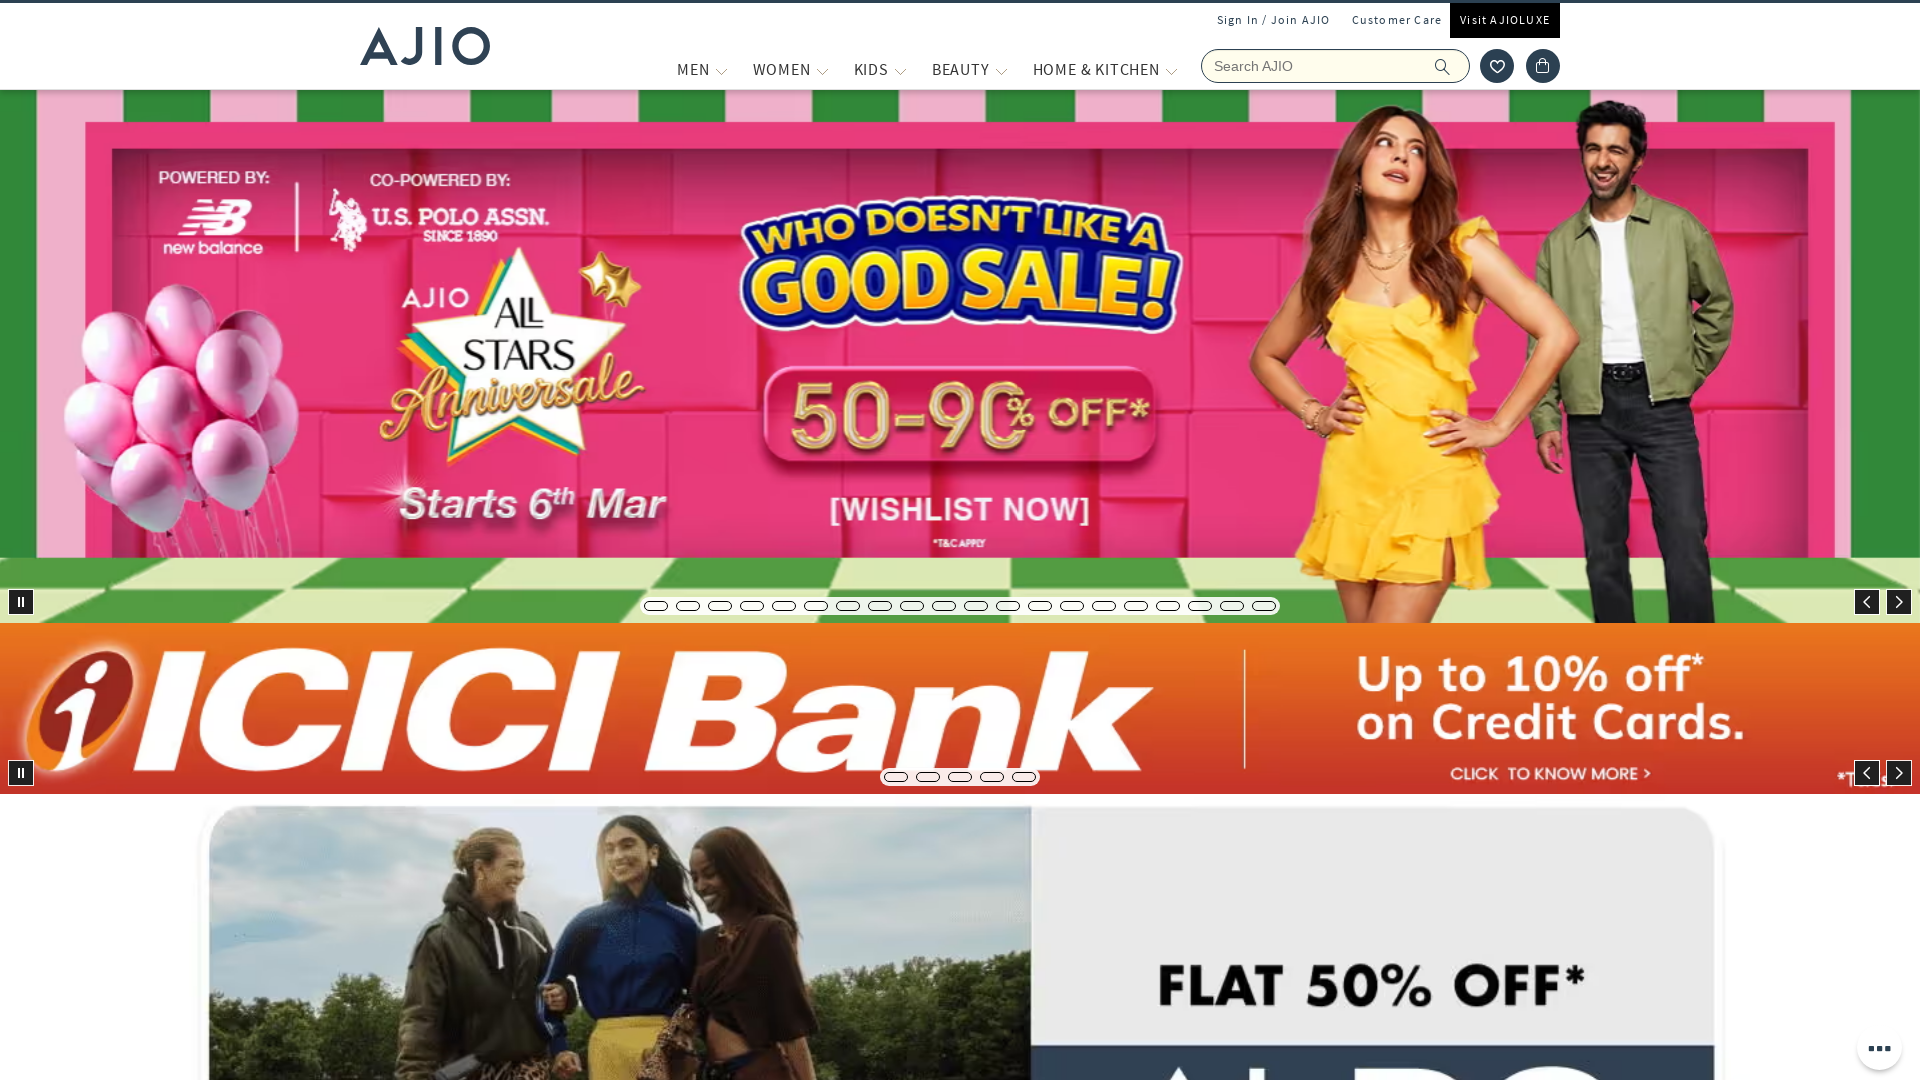

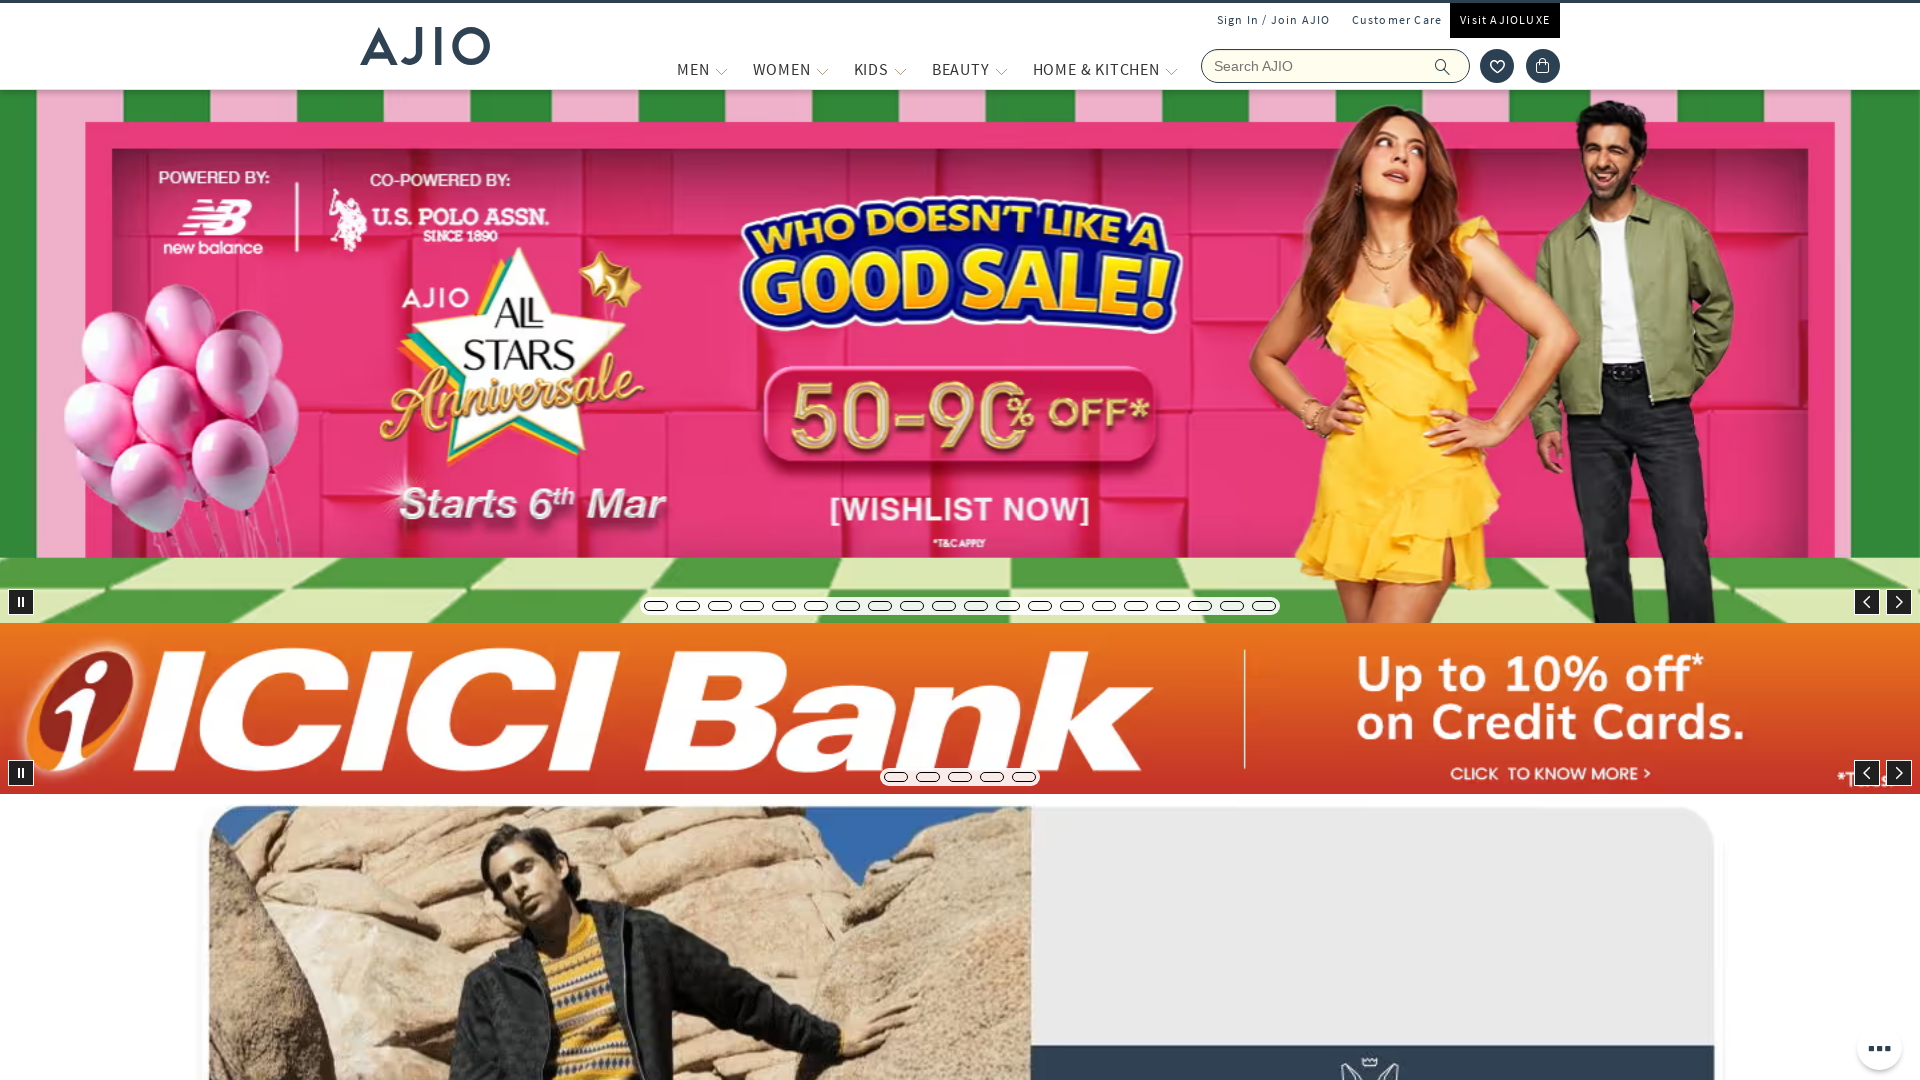